Tests that checking one of two todos shows correct clear button text

Starting URL: http://backbonejs.org/examples/todos/

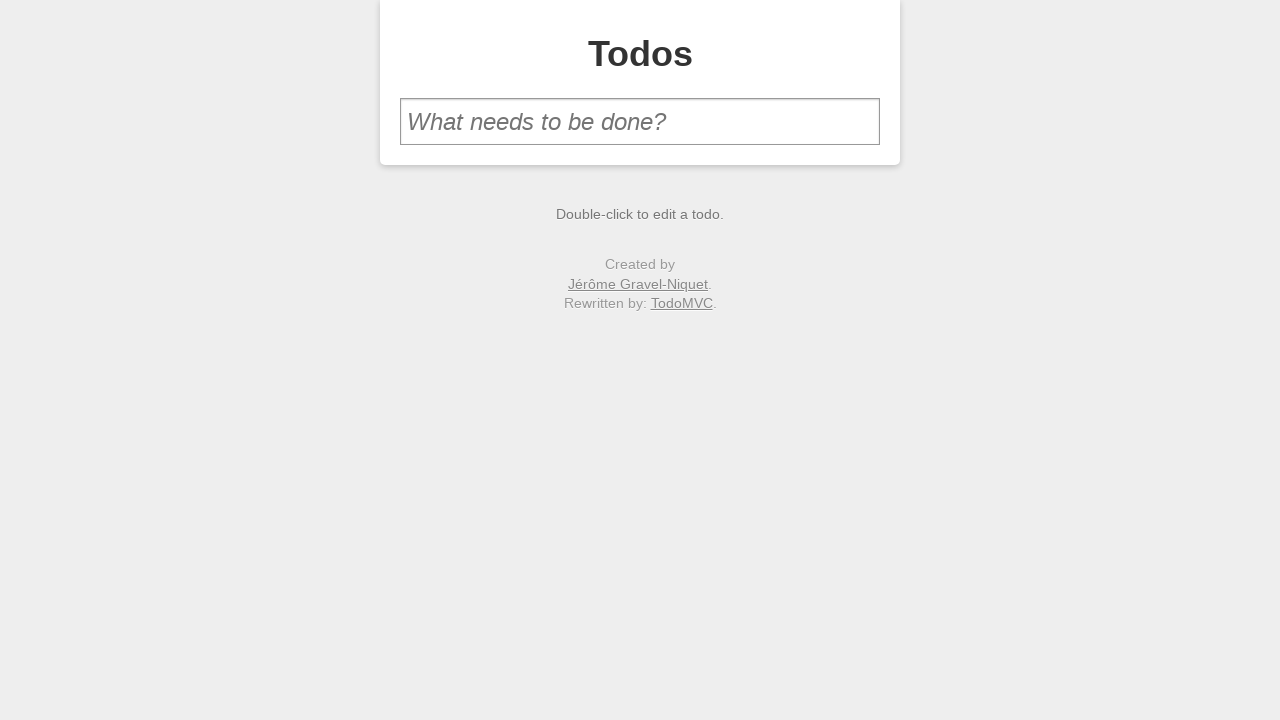

Filled new todo input with 'one' on #new-todo
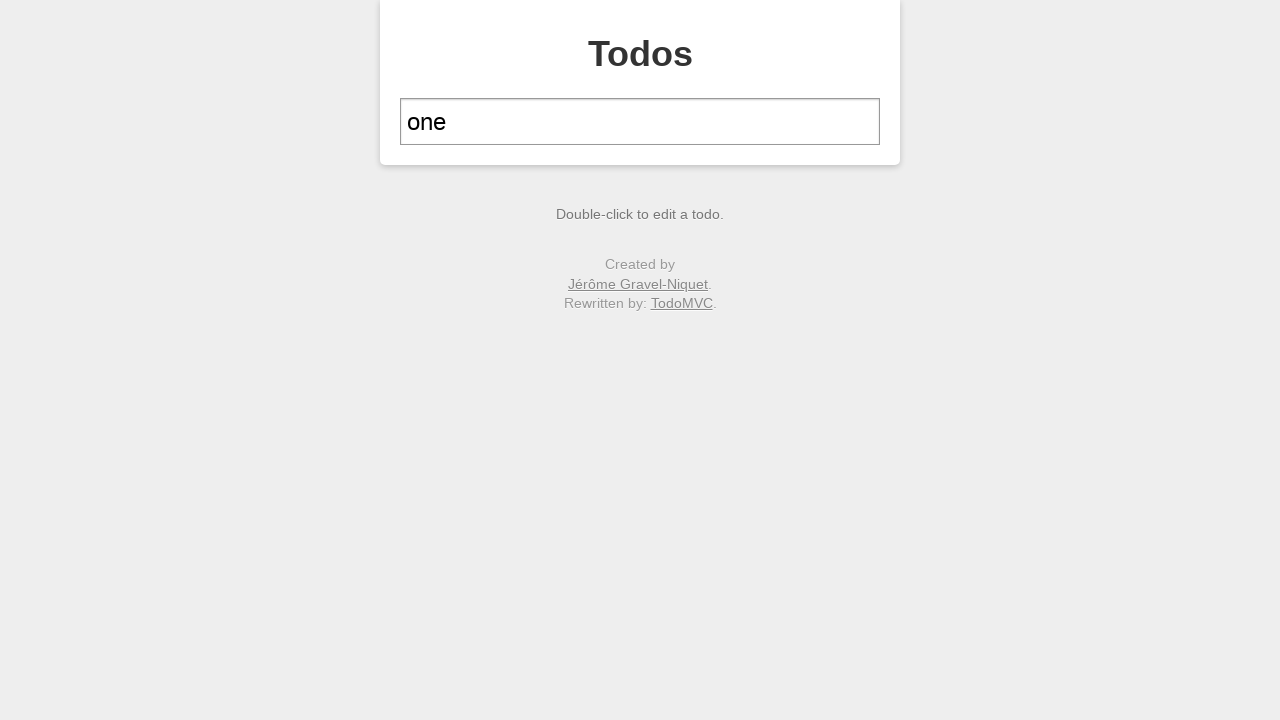

Pressed Enter to add first todo on #new-todo
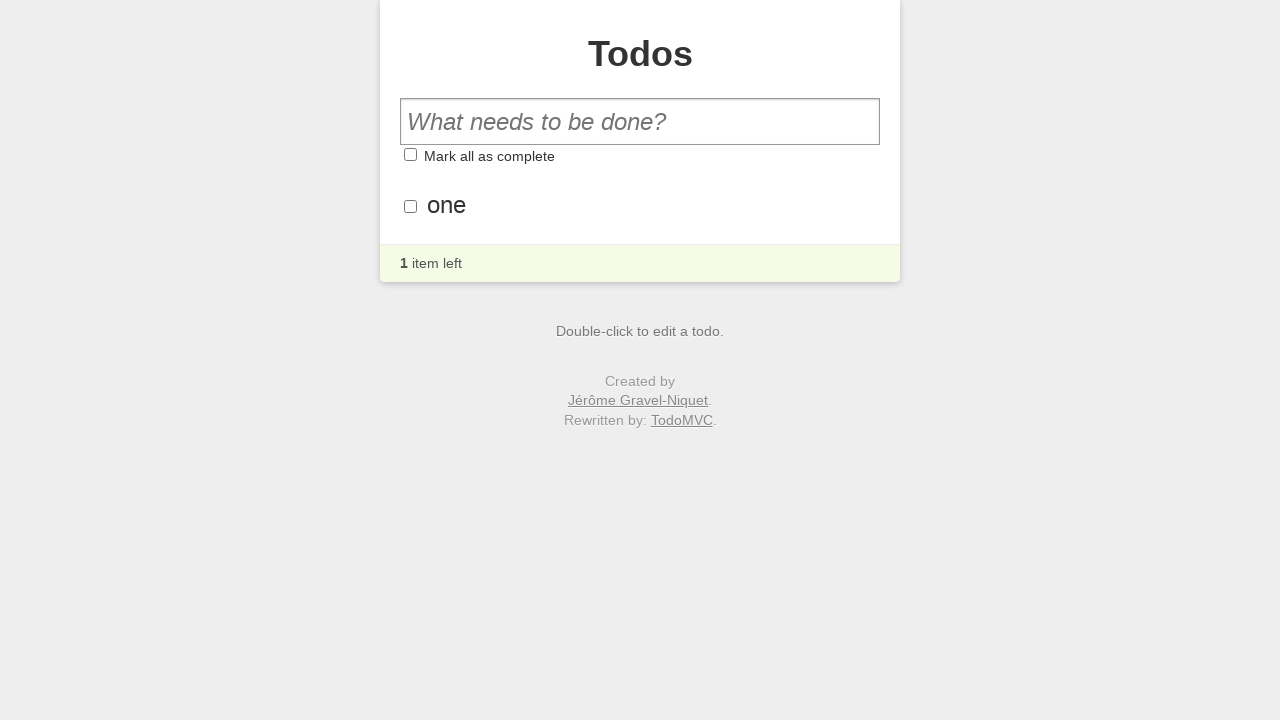

Filled new todo input with 'two' on #new-todo
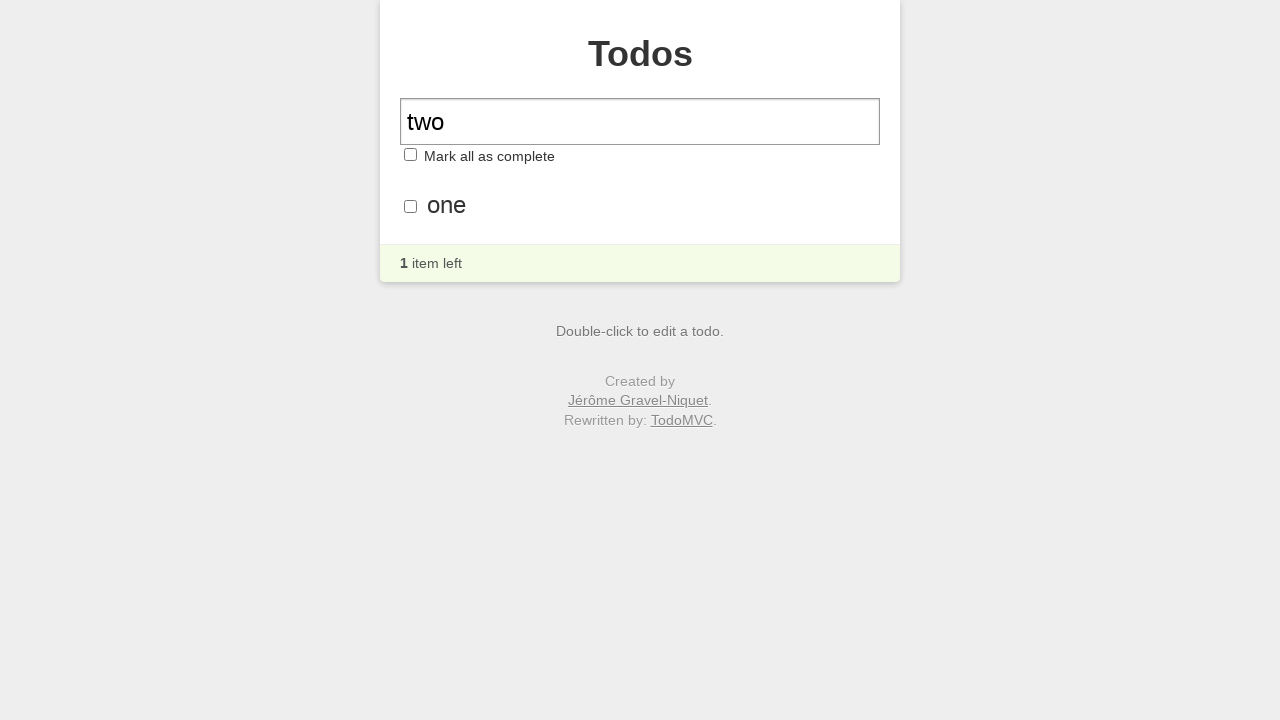

Pressed Enter to add second todo on #new-todo
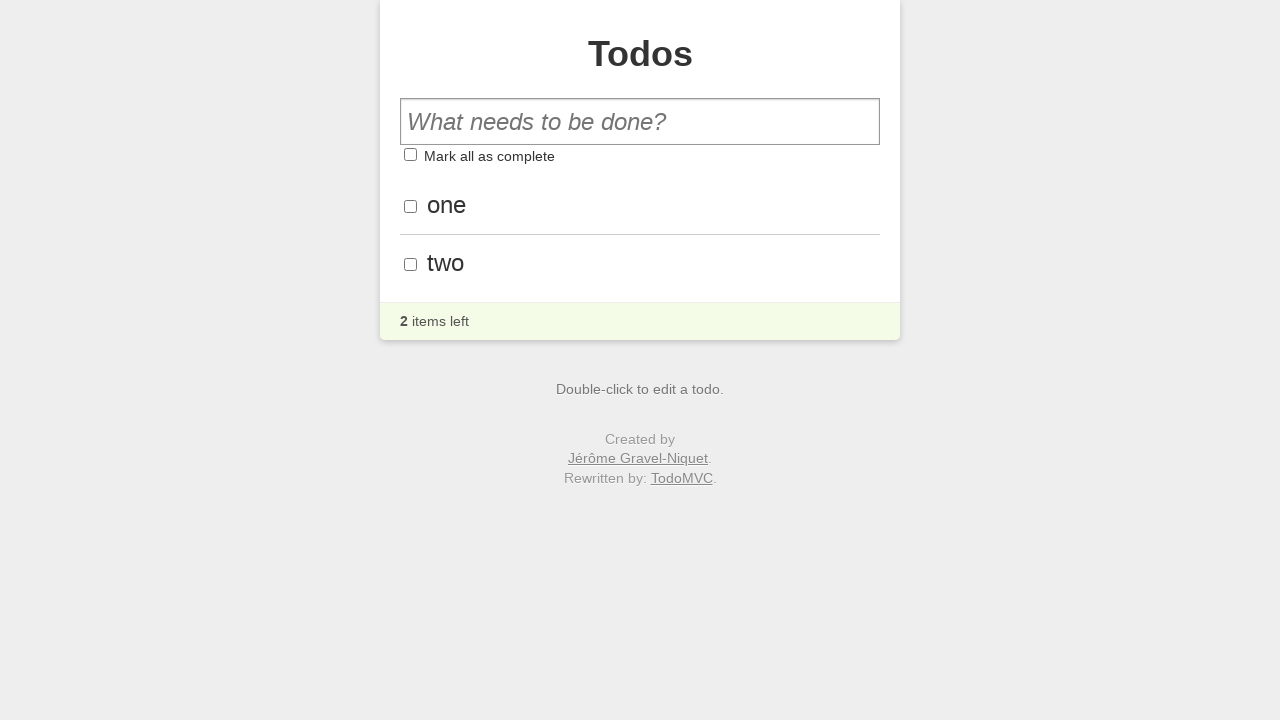

Waited for both todo items to appear in the list
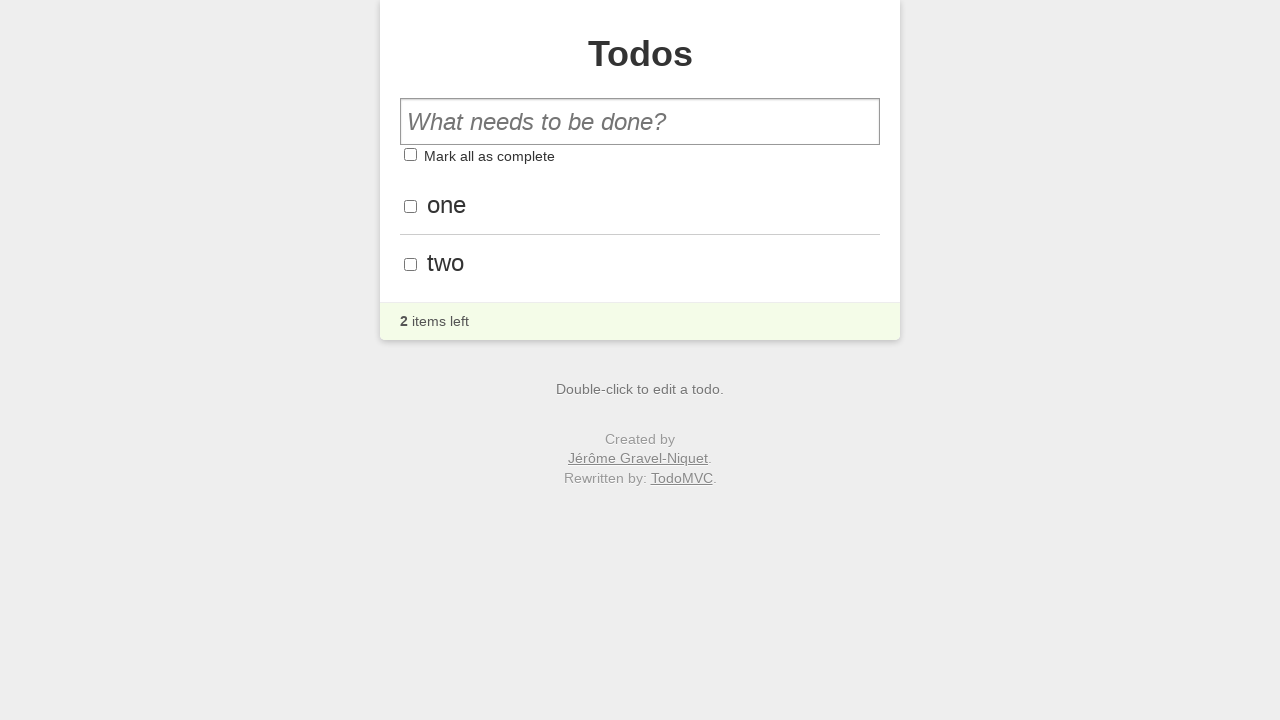

Checked the first todo item at (410, 206) on #todo-list li:nth-child(1) .toggle
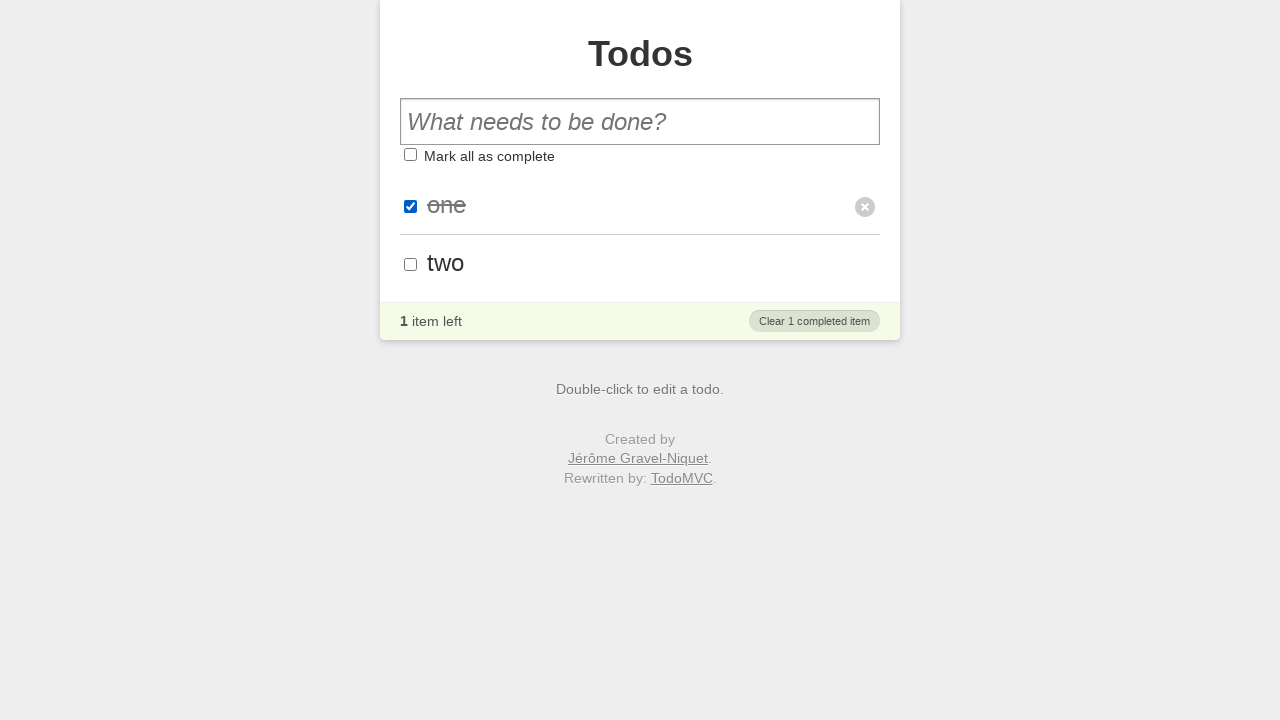

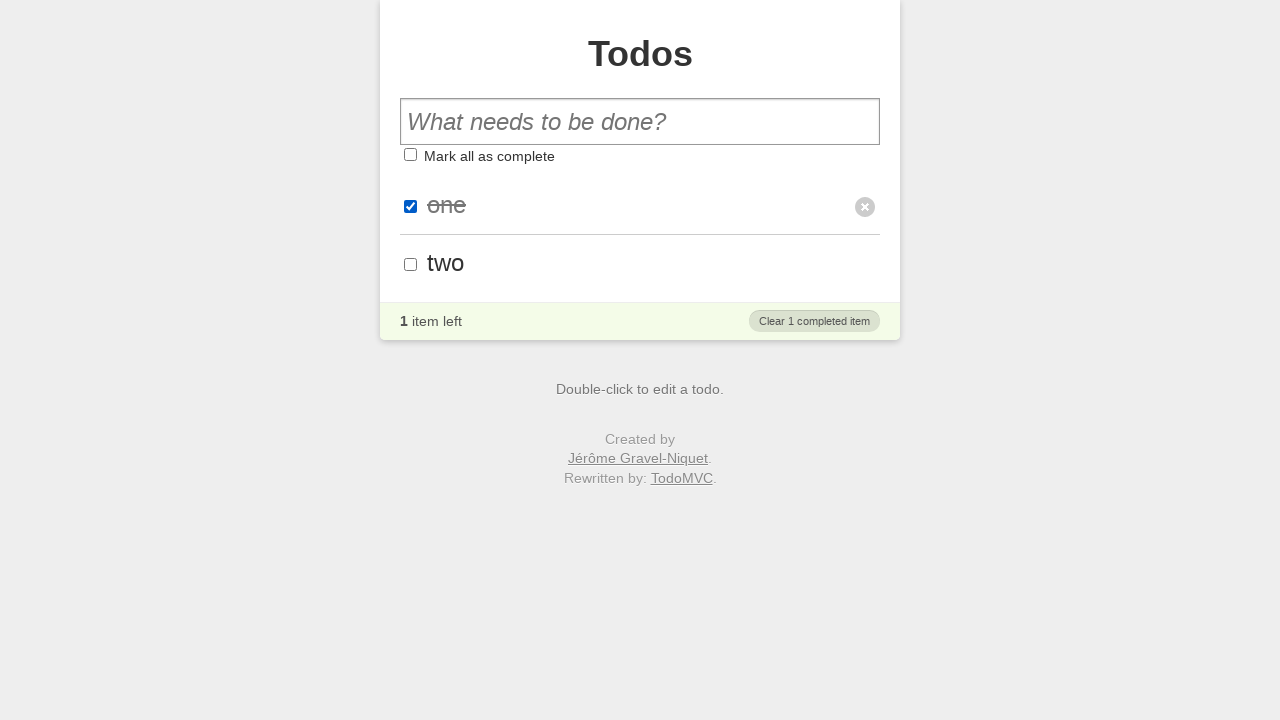